Automates clicking the "Make Paperclip" button repeatedly in the Universal Paperclips game

Starting URL: http://www.decisionproblem.com/paperclips/index2.html

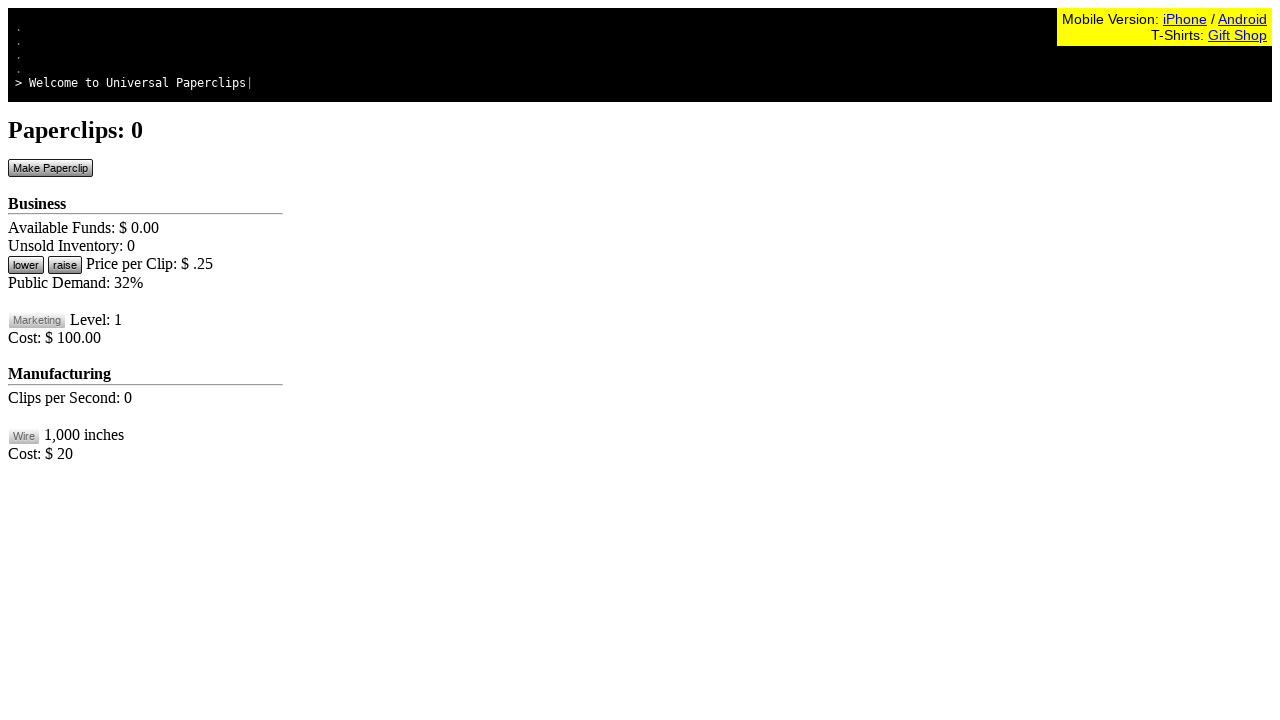

Clicked 'Make Paperclip' button at (50, 168) on #btnMakePaperclip
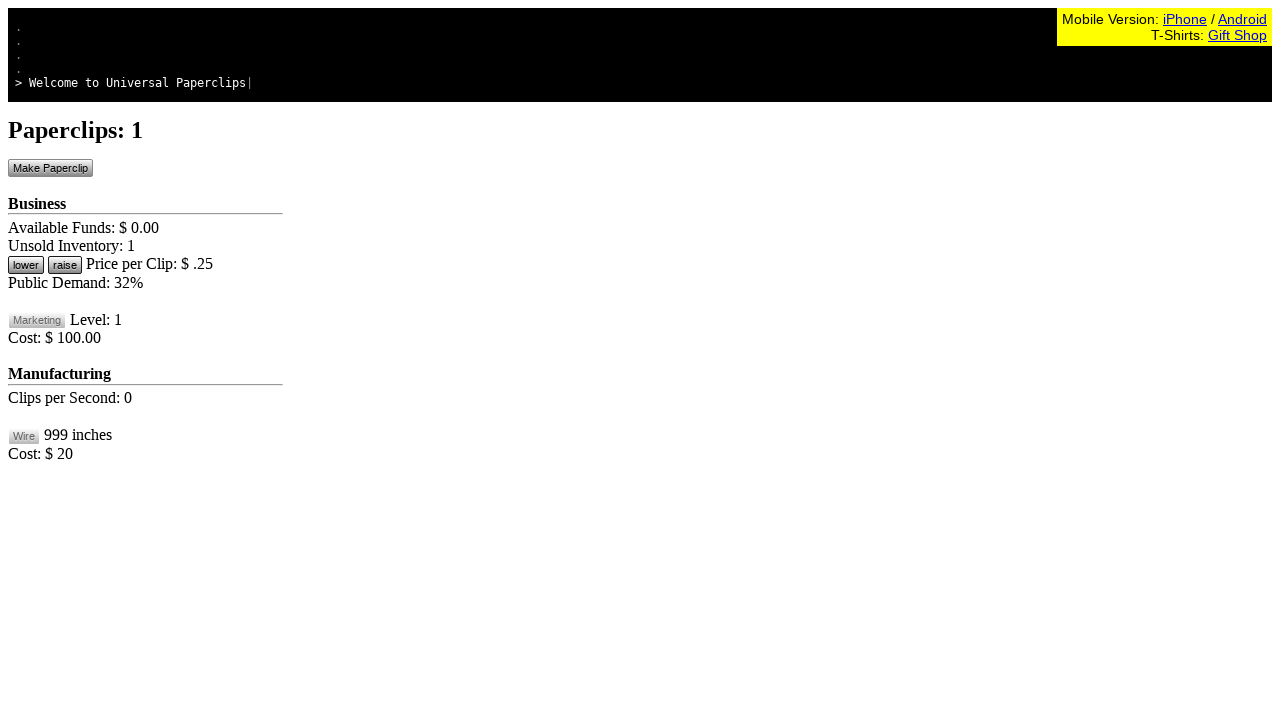

Waited 100ms between paperclip clicks
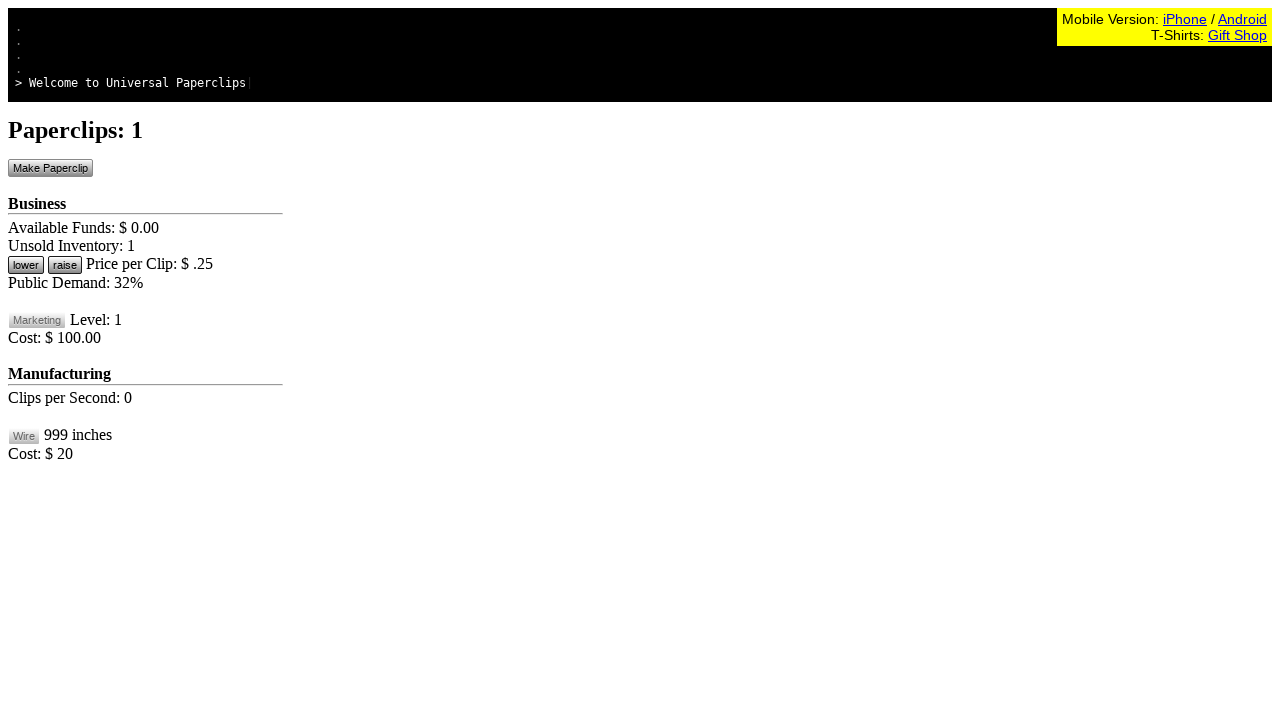

Clicked 'Make Paperclip' button at (50, 168) on #btnMakePaperclip
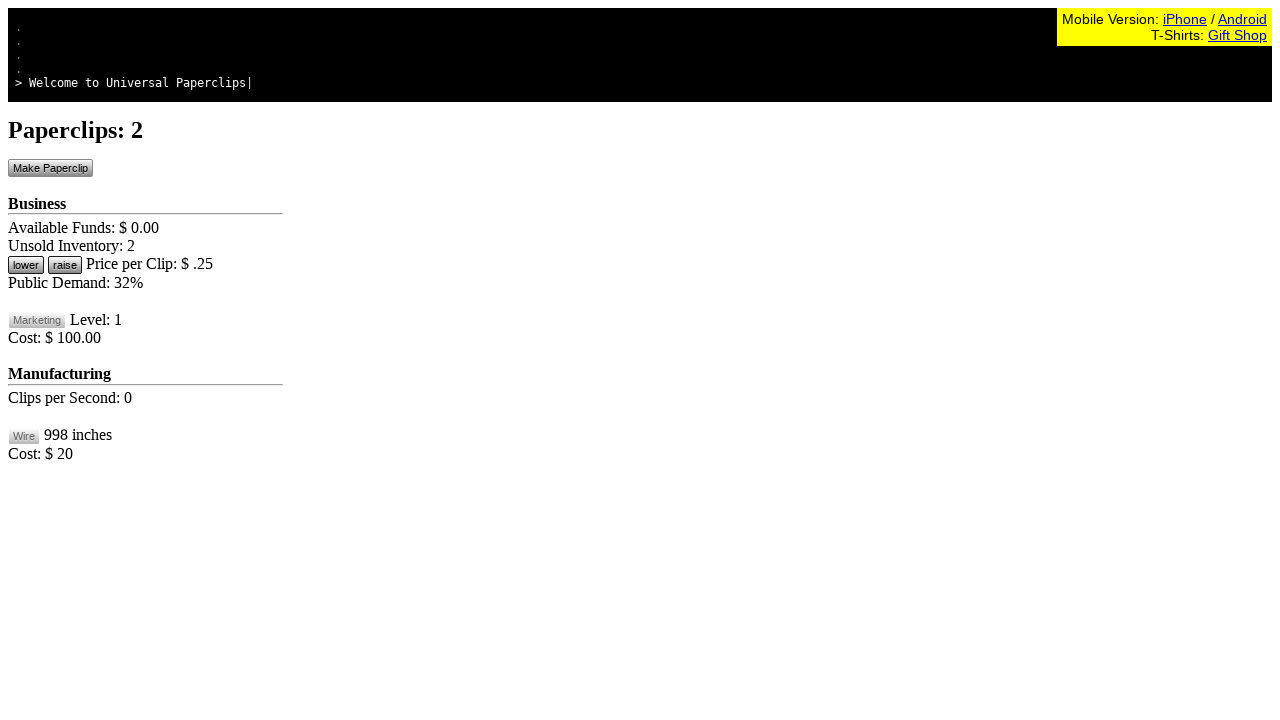

Waited 100ms between paperclip clicks
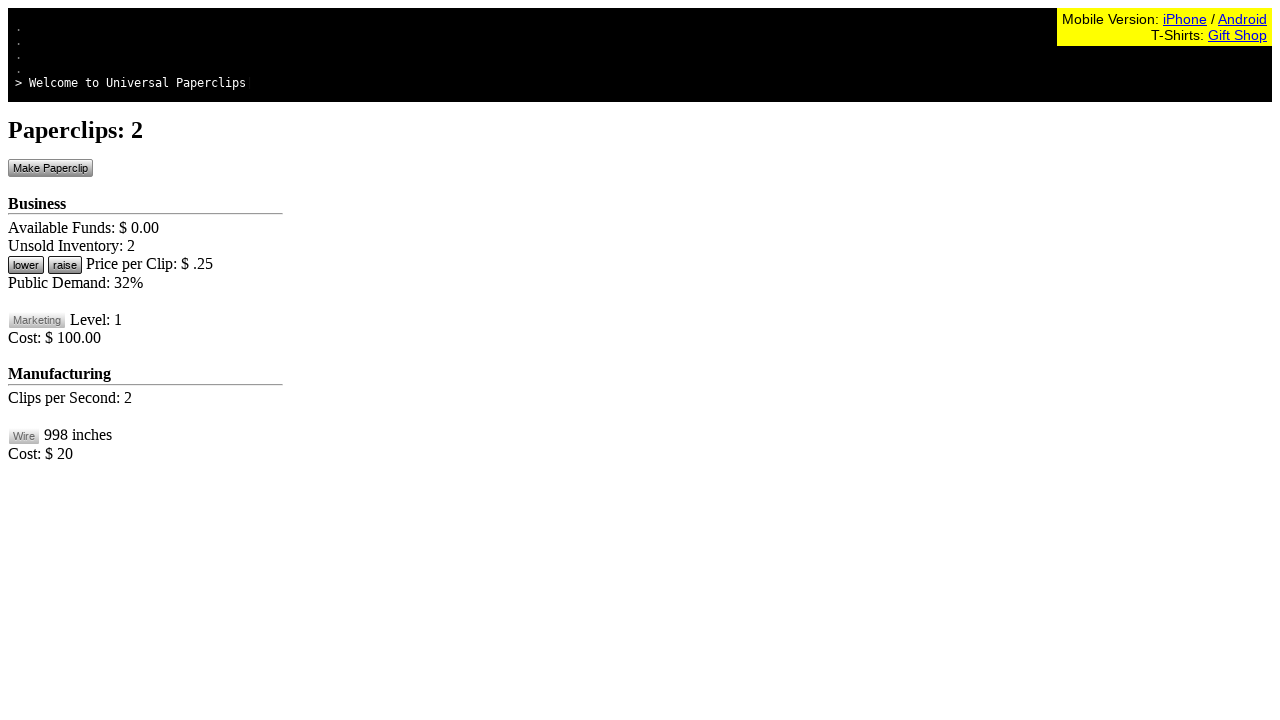

Clicked 'Make Paperclip' button at (50, 168) on #btnMakePaperclip
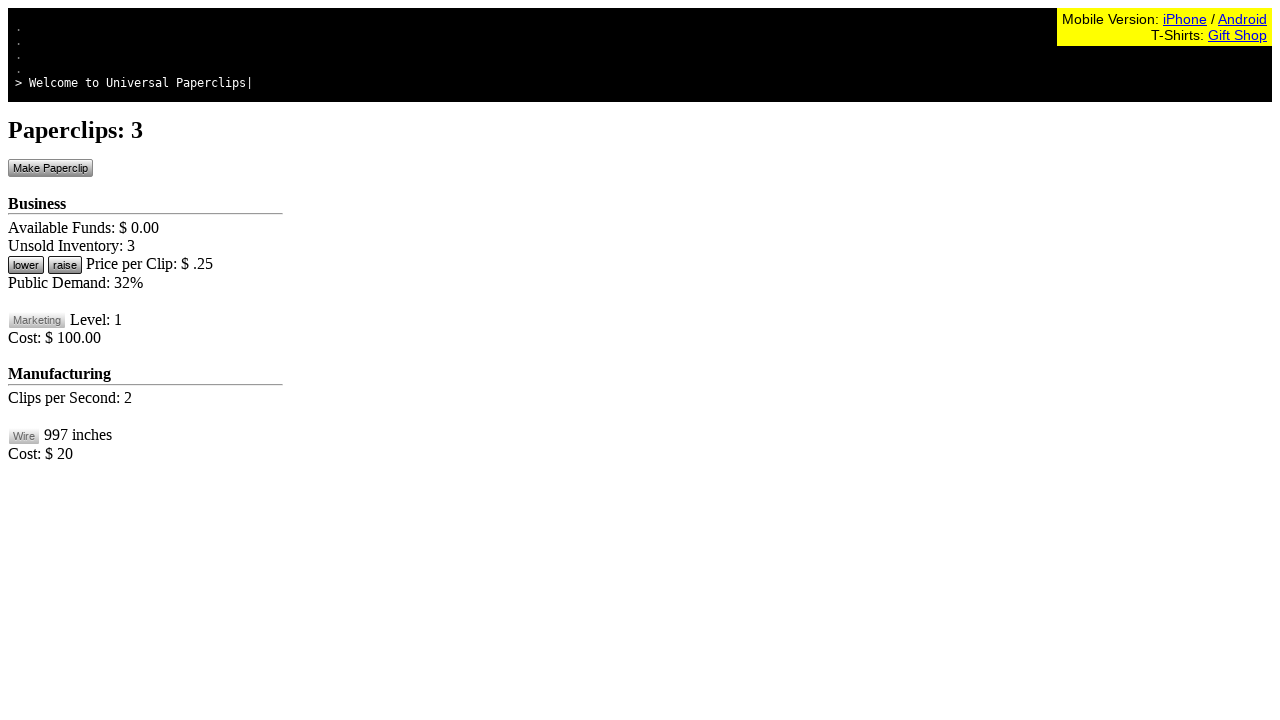

Waited 100ms between paperclip clicks
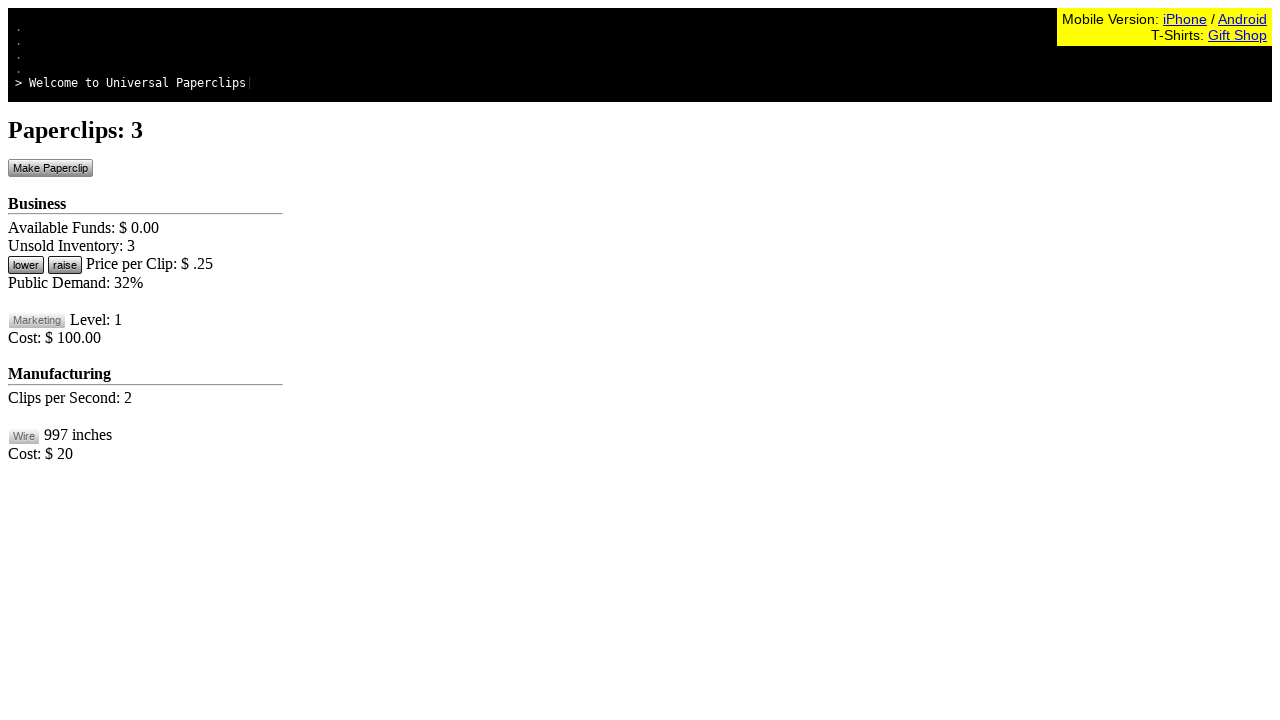

Clicked 'Make Paperclip' button at (50, 168) on #btnMakePaperclip
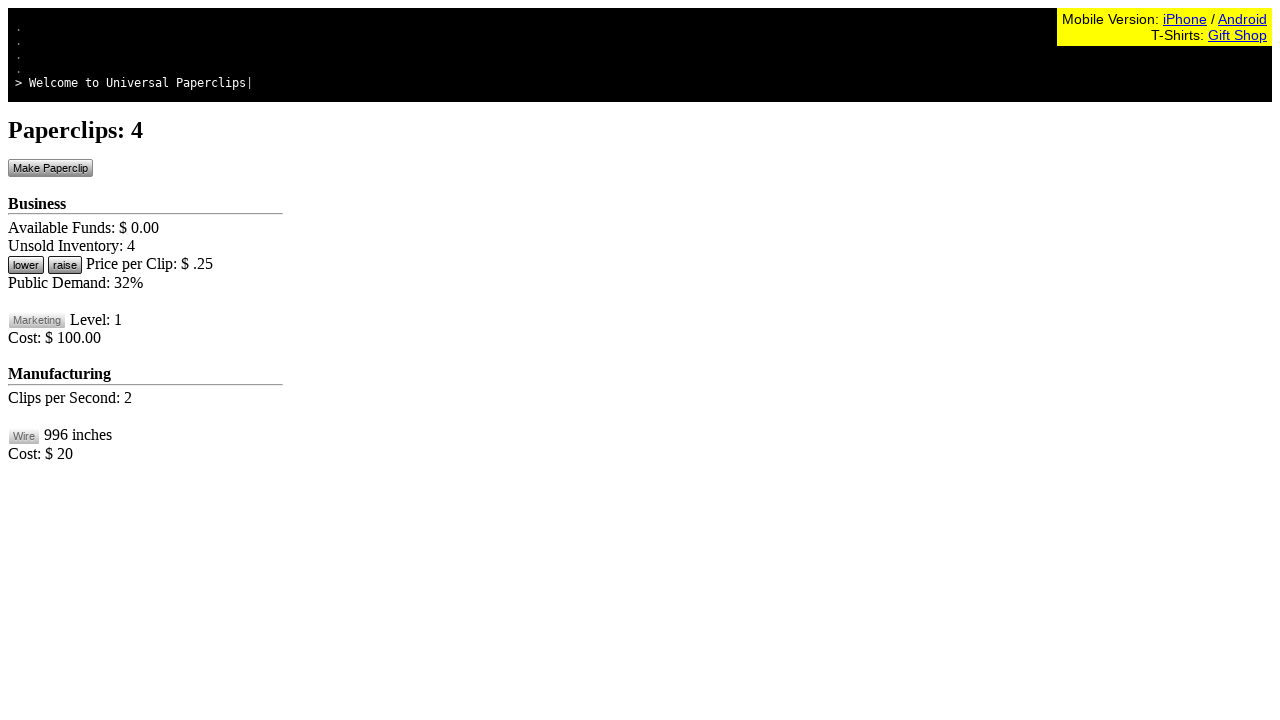

Waited 100ms between paperclip clicks
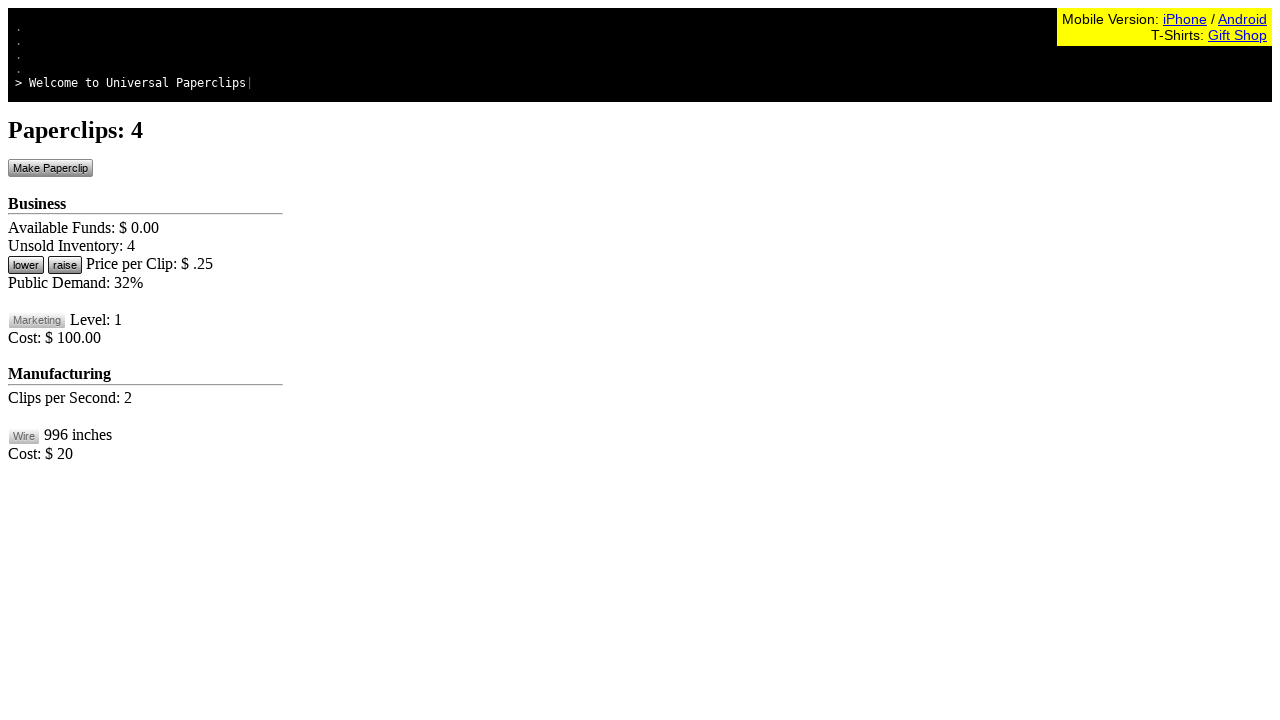

Clicked 'Make Paperclip' button at (50, 168) on #btnMakePaperclip
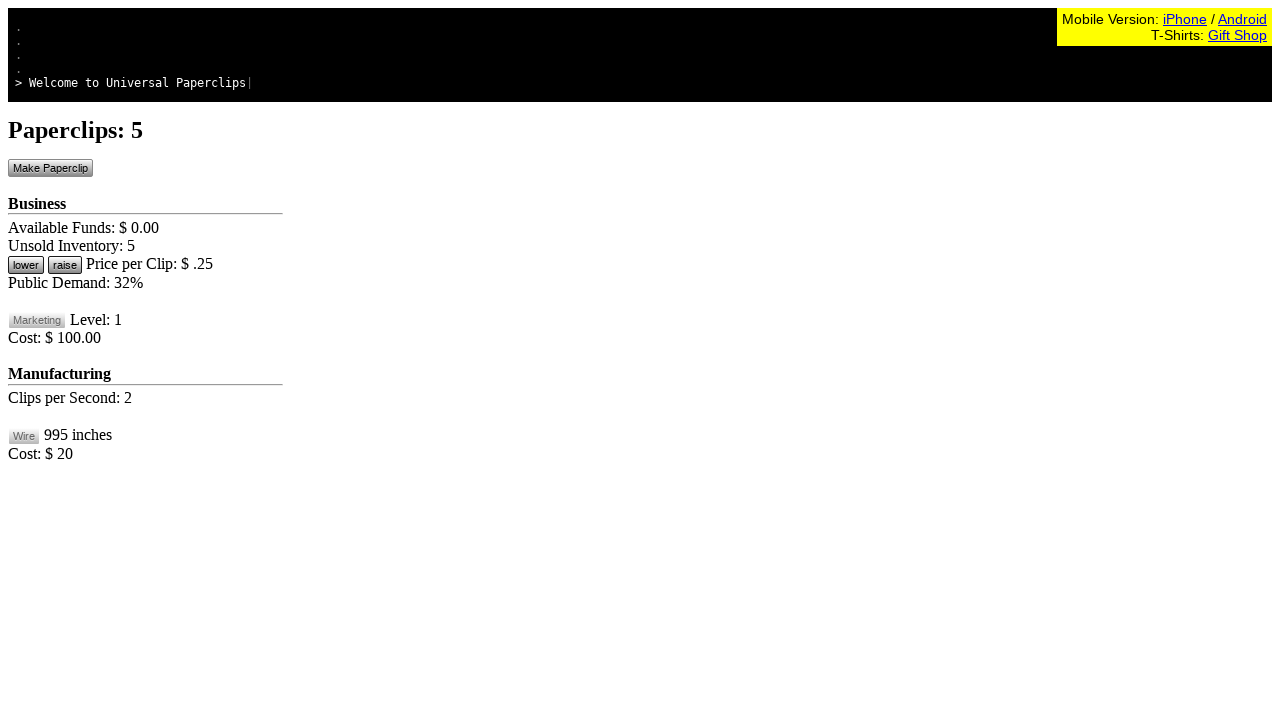

Waited 100ms between paperclip clicks
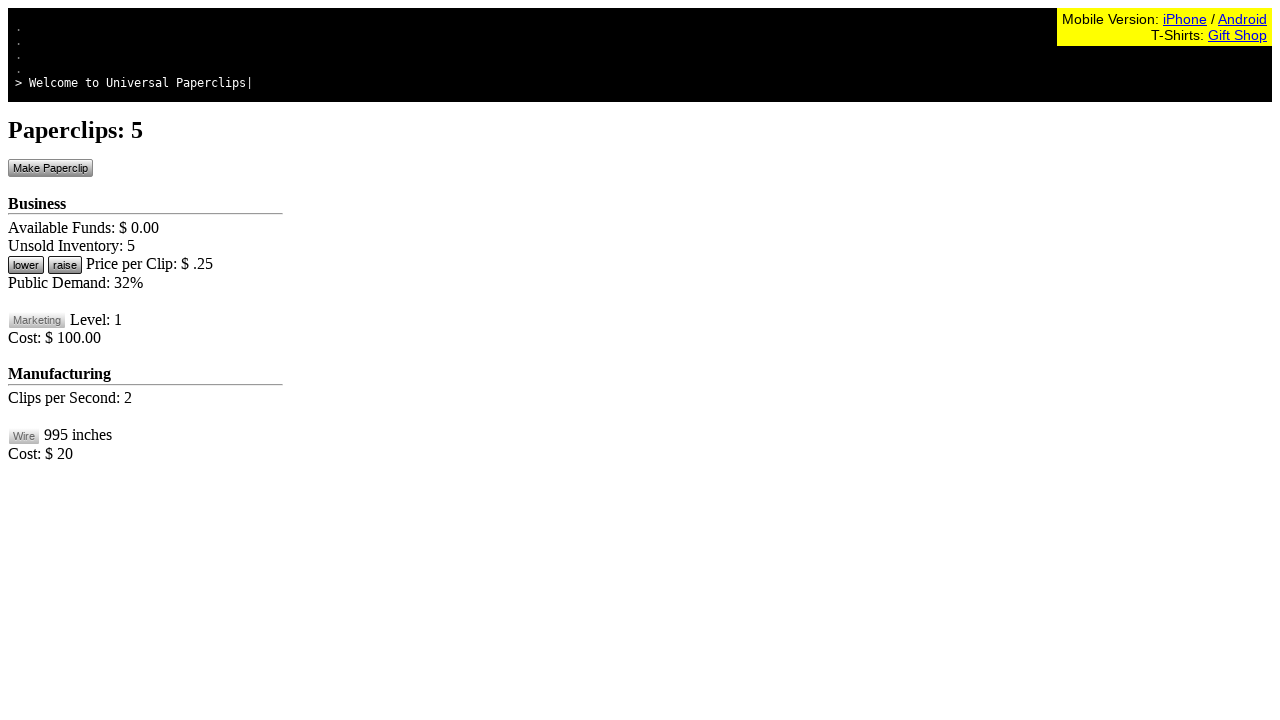

Clicked 'Make Paperclip' button at (50, 168) on #btnMakePaperclip
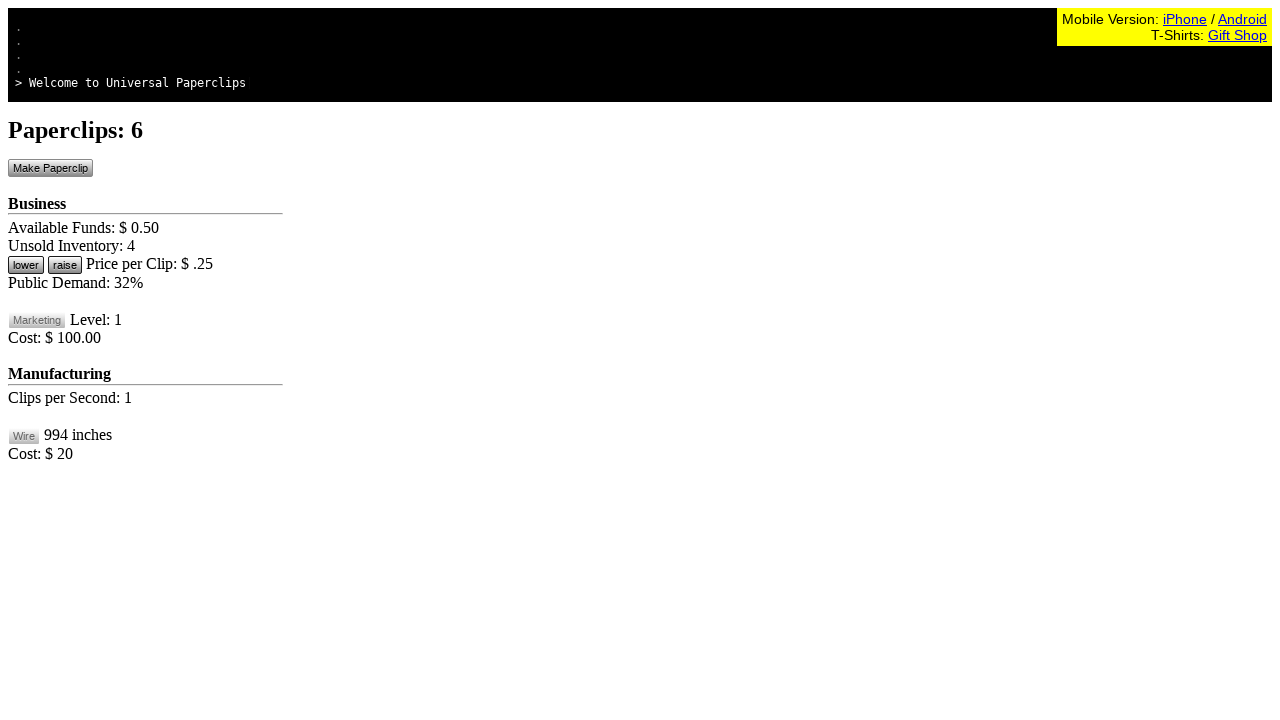

Waited 100ms between paperclip clicks
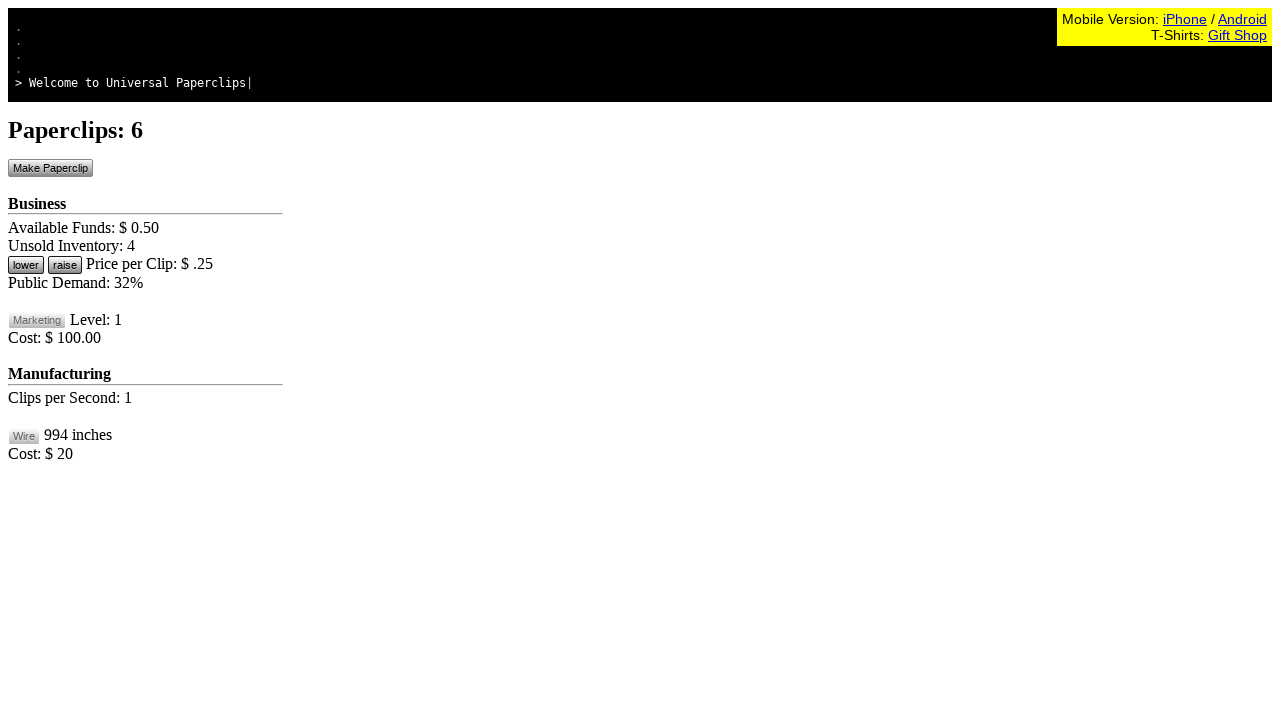

Clicked 'Make Paperclip' button at (50, 168) on #btnMakePaperclip
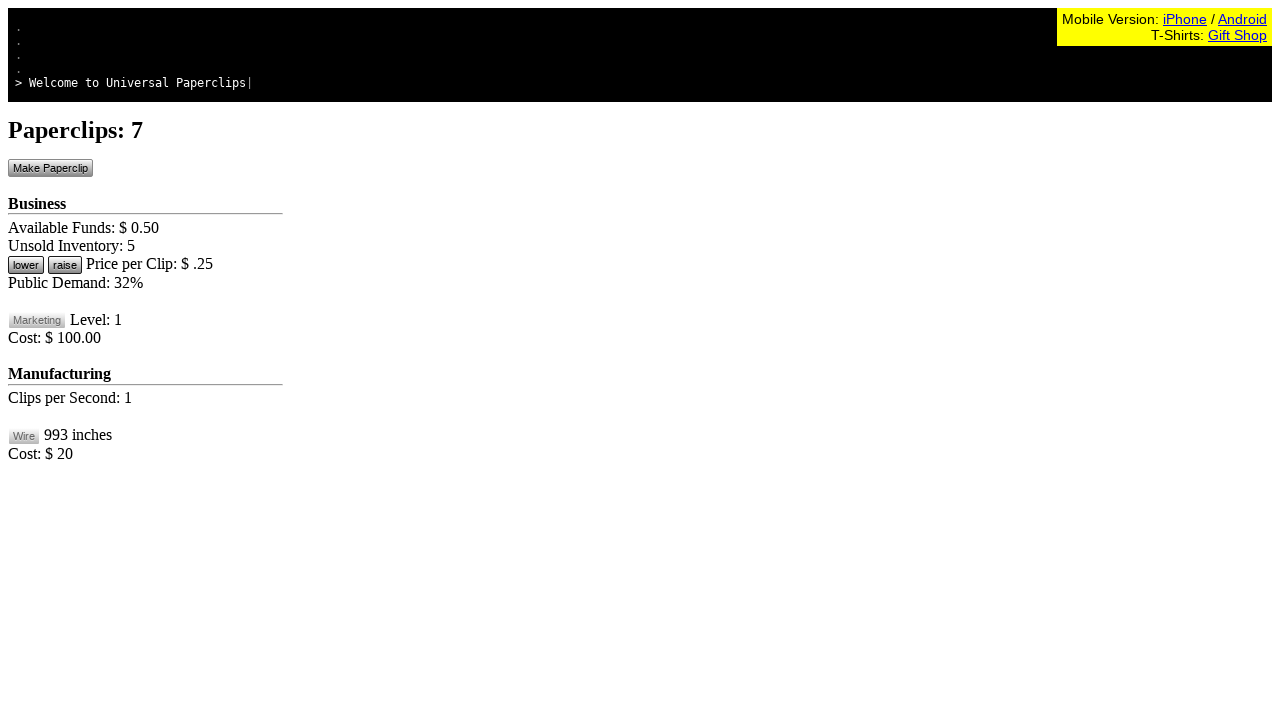

Waited 100ms between paperclip clicks
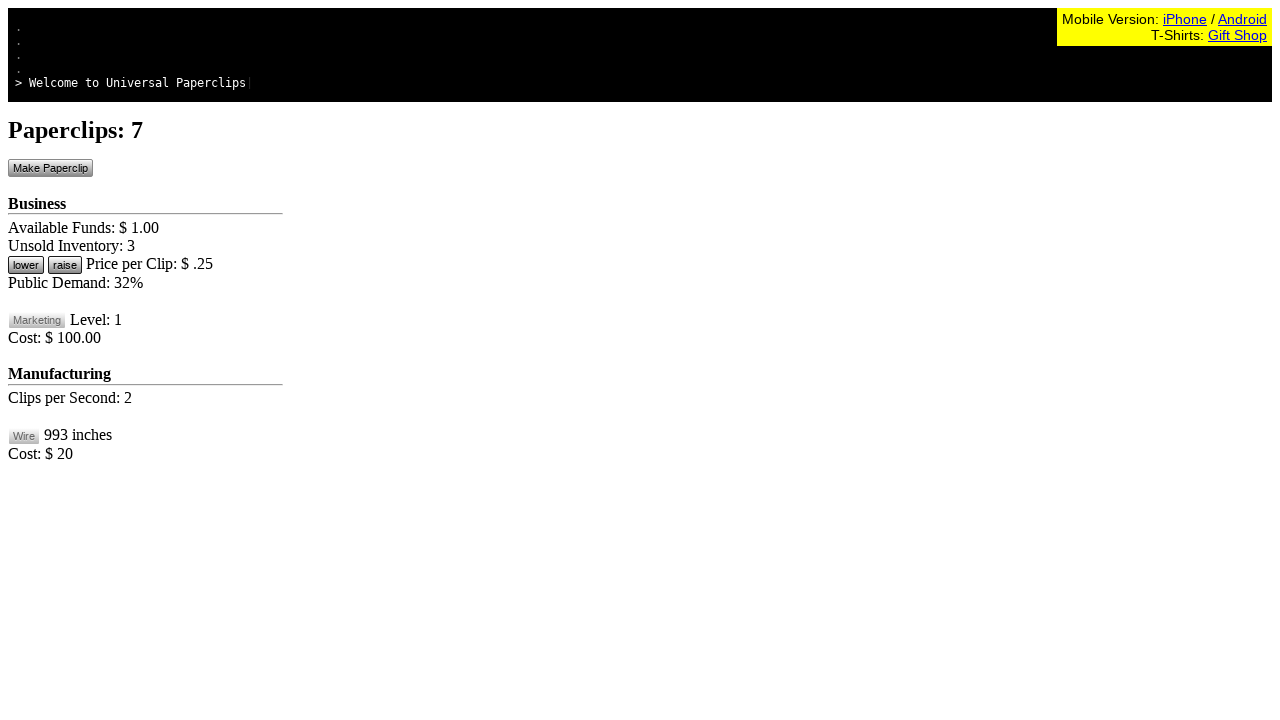

Clicked 'Make Paperclip' button at (50, 168) on #btnMakePaperclip
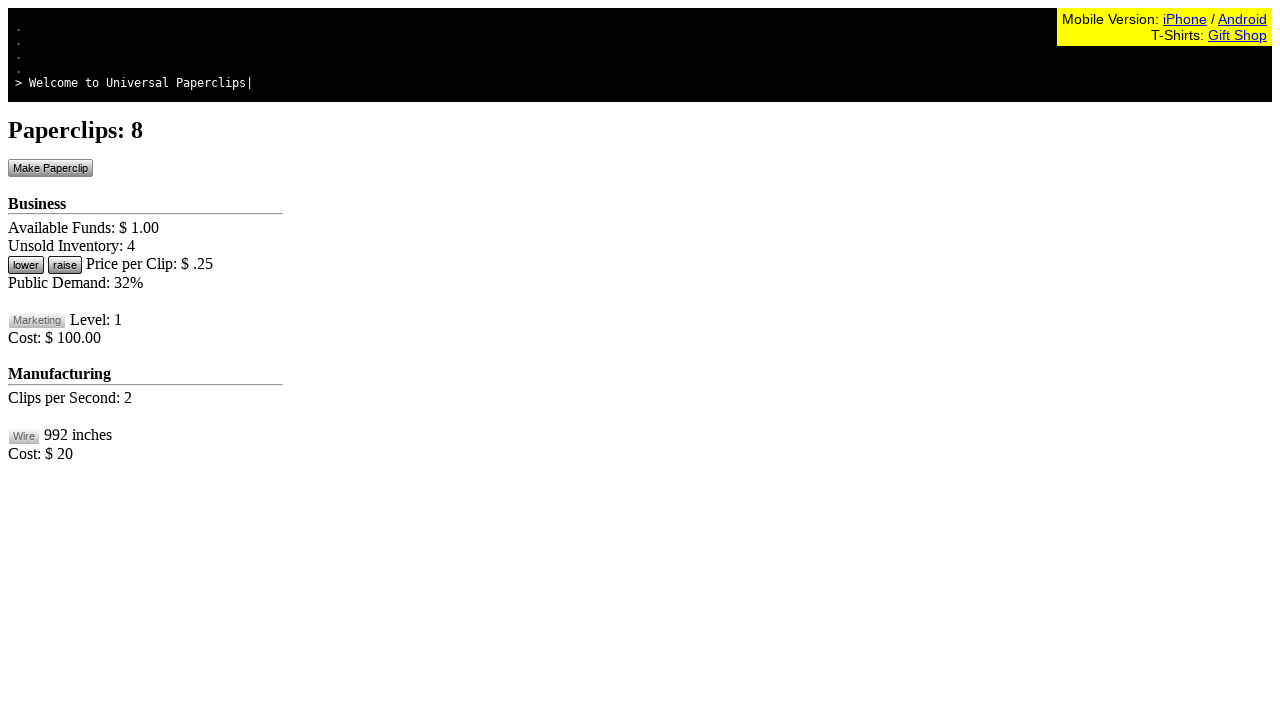

Waited 100ms between paperclip clicks
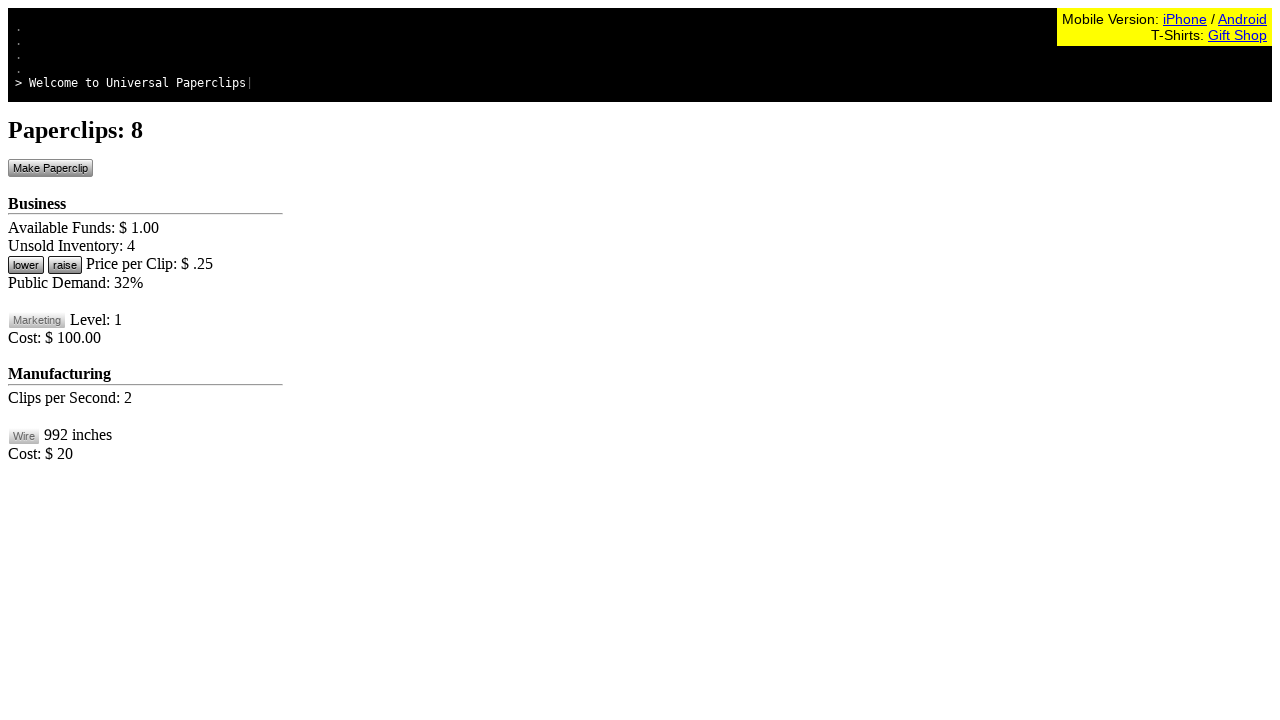

Clicked 'Make Paperclip' button at (50, 168) on #btnMakePaperclip
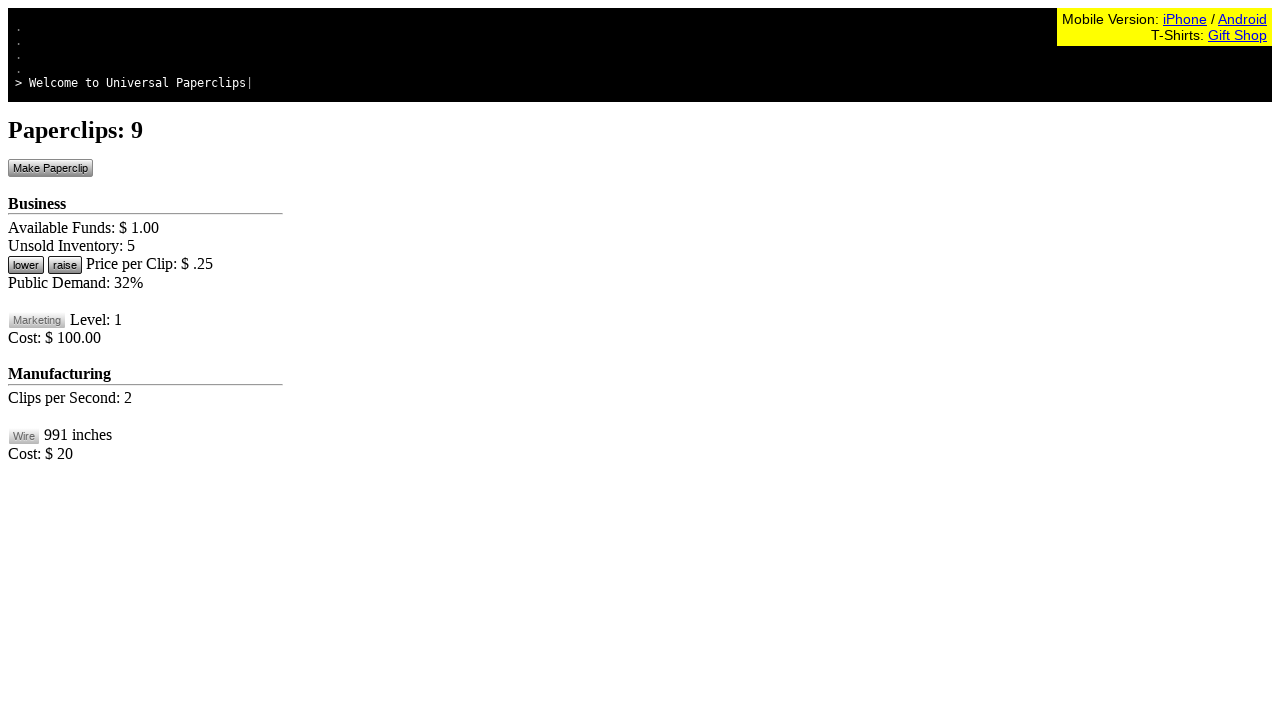

Waited 100ms between paperclip clicks
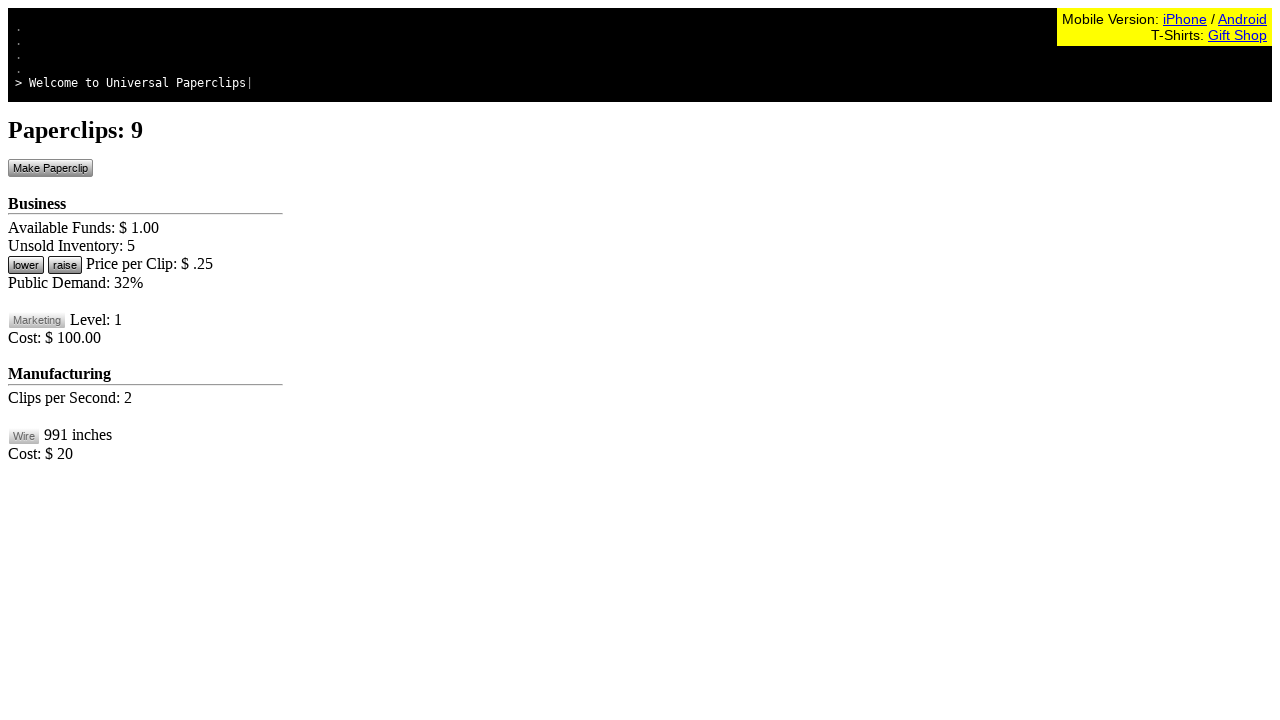

Clicked 'Make Paperclip' button at (50, 168) on #btnMakePaperclip
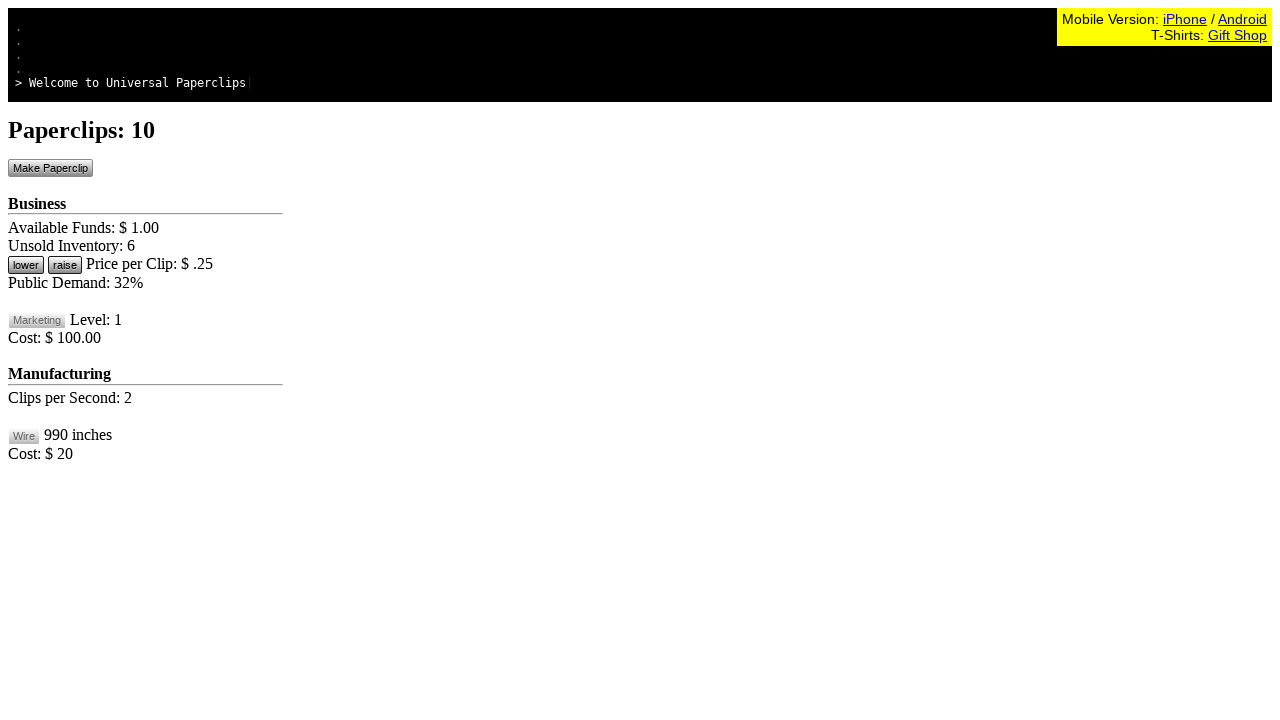

Waited 100ms between paperclip clicks
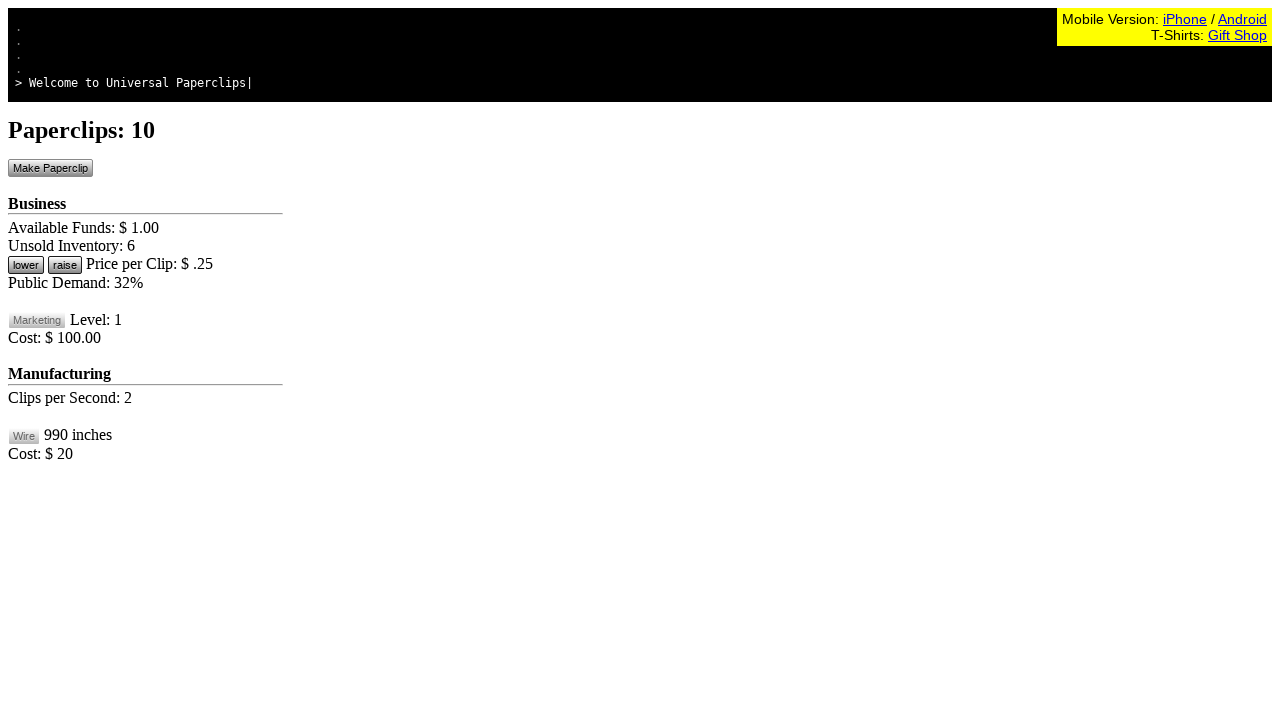

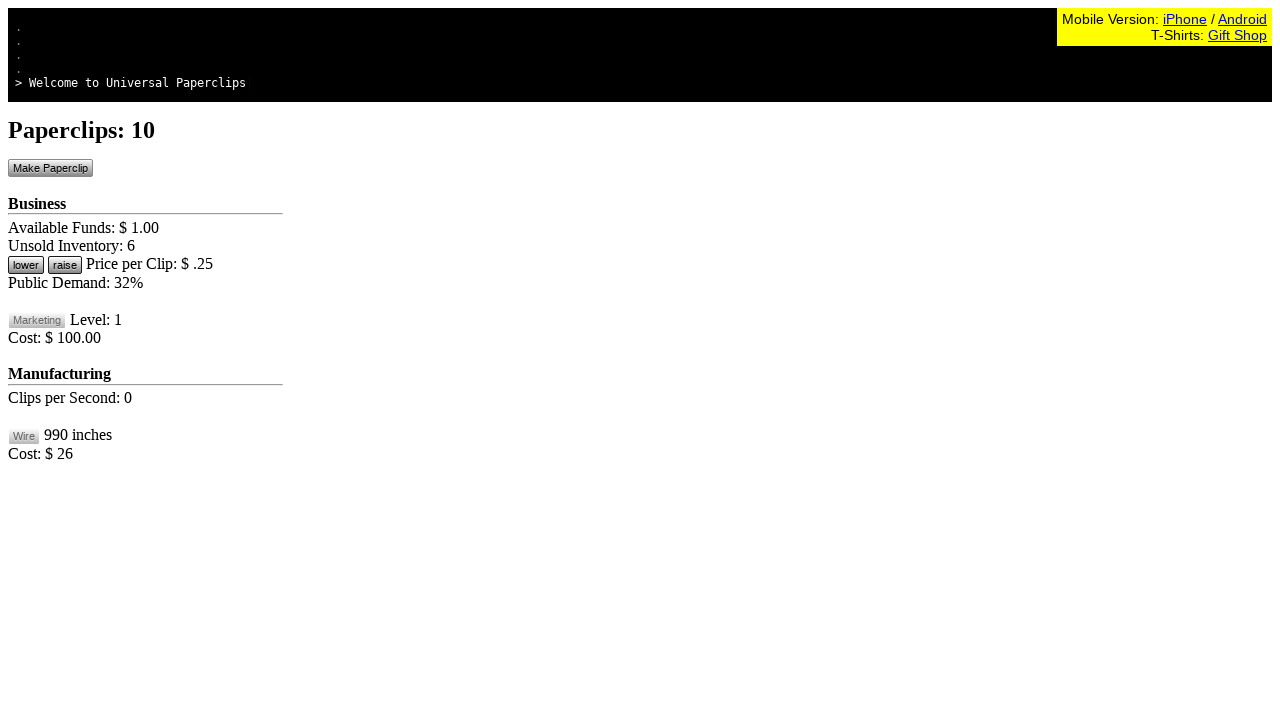